Tests that the main visual display section is properly displayed on the MapleStory website

Starting URL: https://maplestory.beanfun.com/main

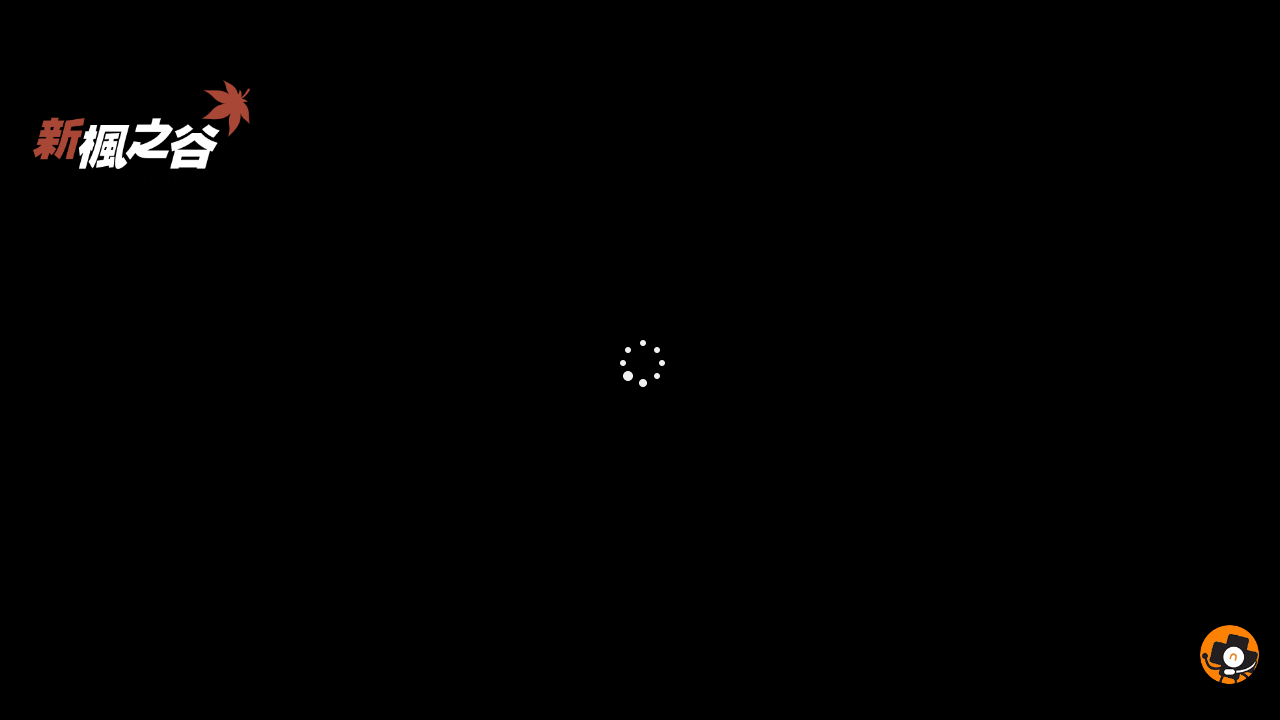

Waited for main visual display section (#mKv) to load
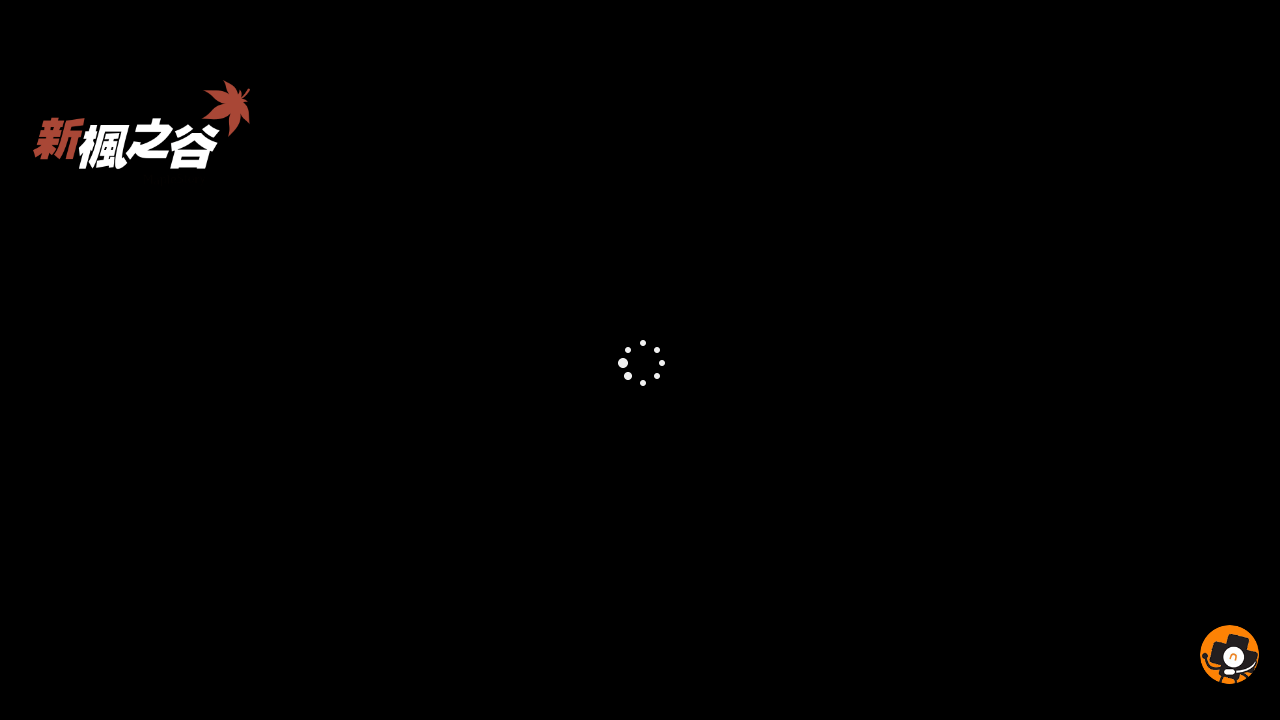

Located main visual display element
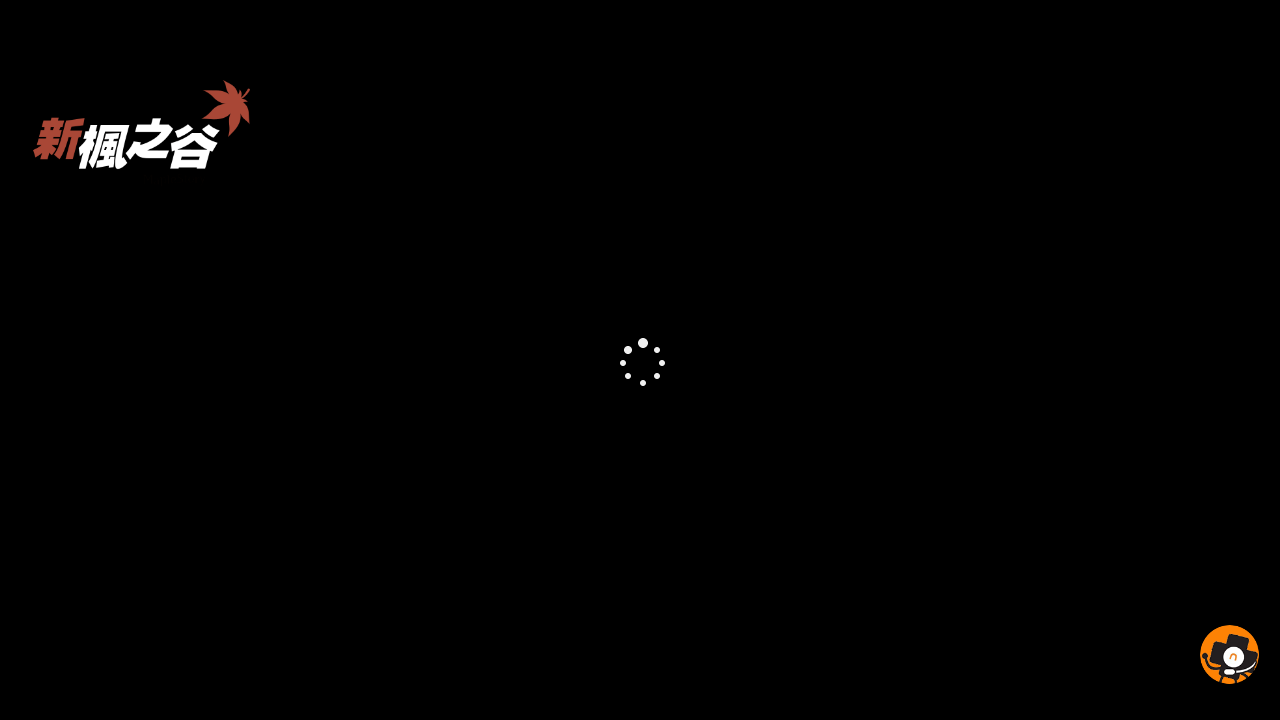

Verified main visual display section is visible
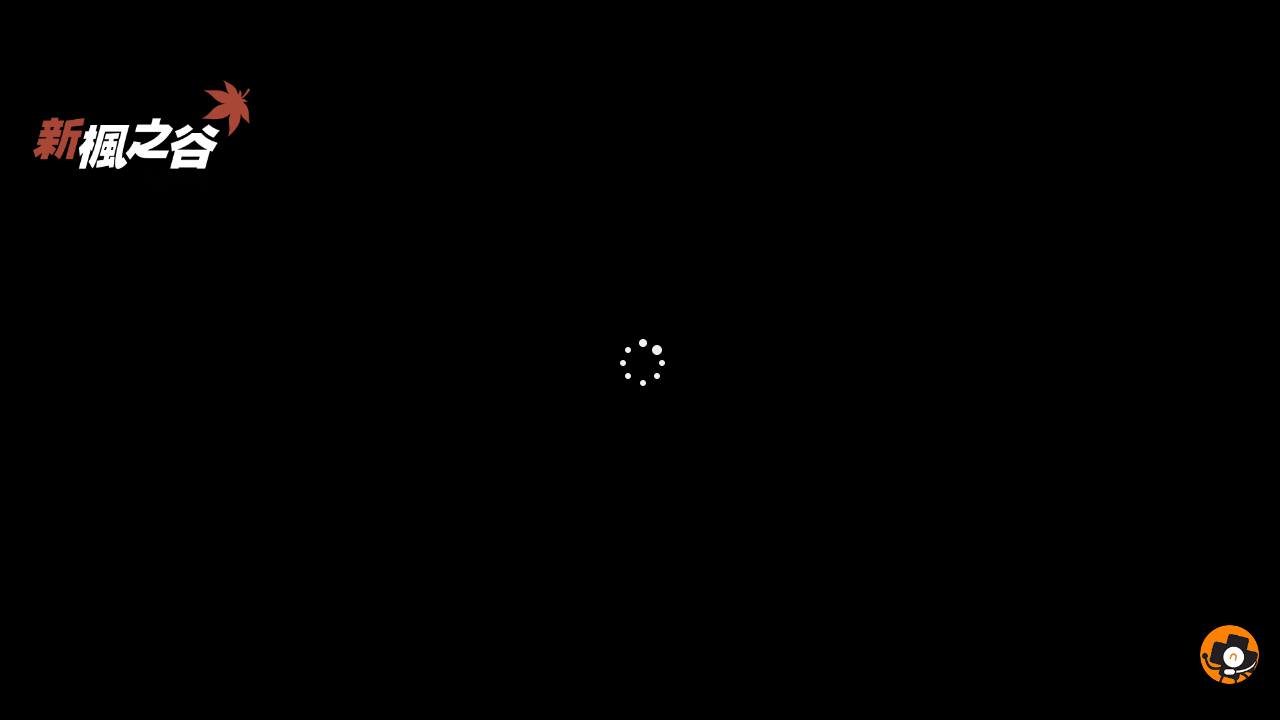

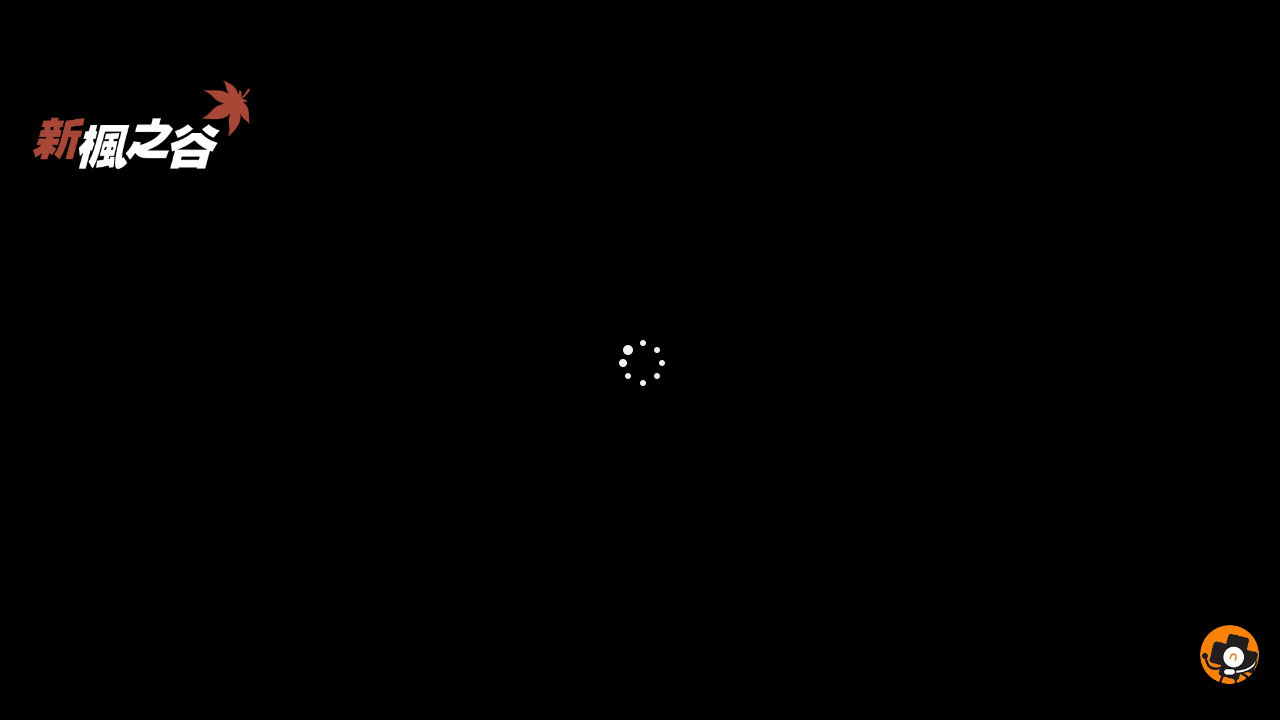